Tests typing text into the username form field on the Sauce Demo website

Starting URL: https://www.saucedemo.com

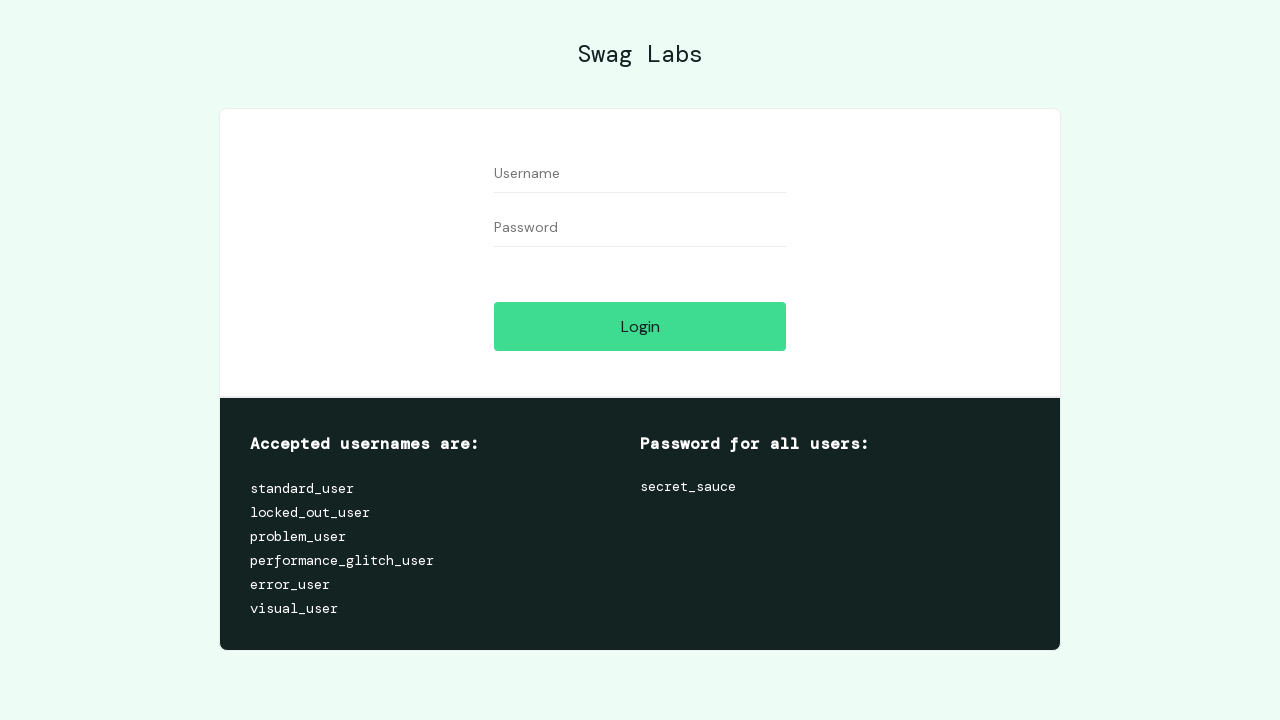

Typed 'Shirwac' into the username form field on #user-name
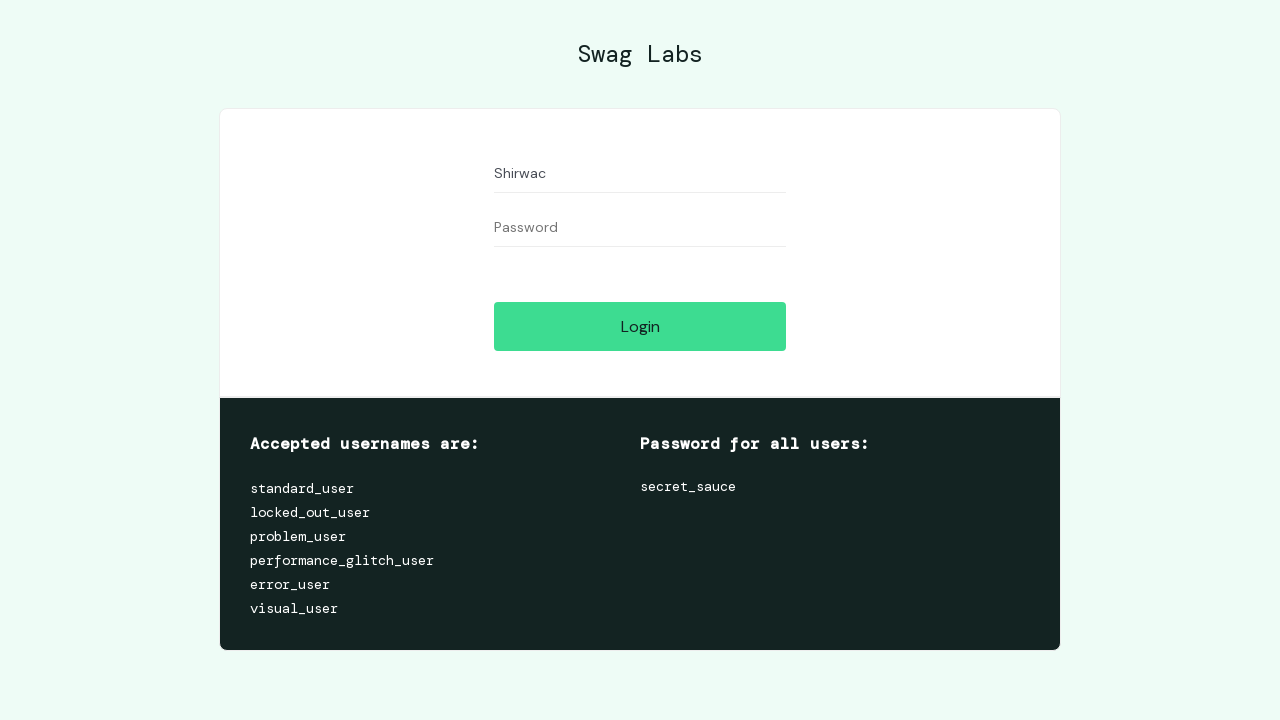

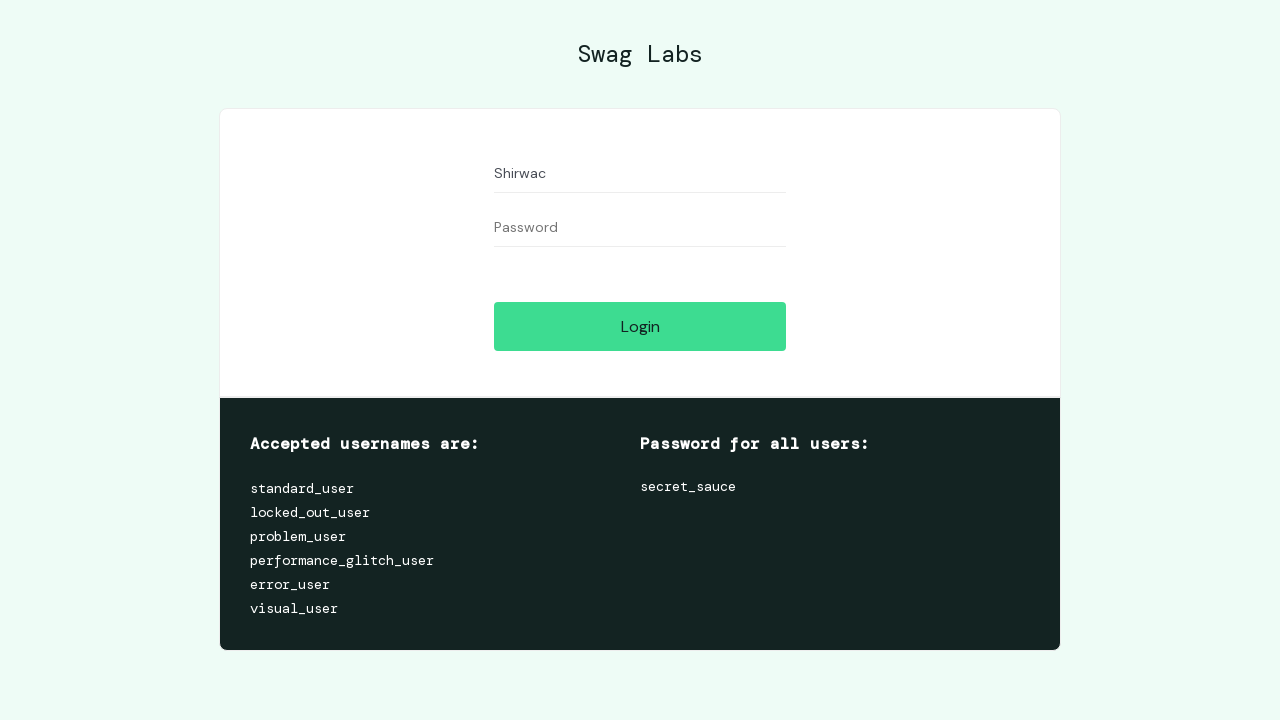